Tests browser window handling by clicking a button to open a new window, switching to the child window, closing it, and switching back to the main window.

Starting URL: https://demoqa.com/browser-windows

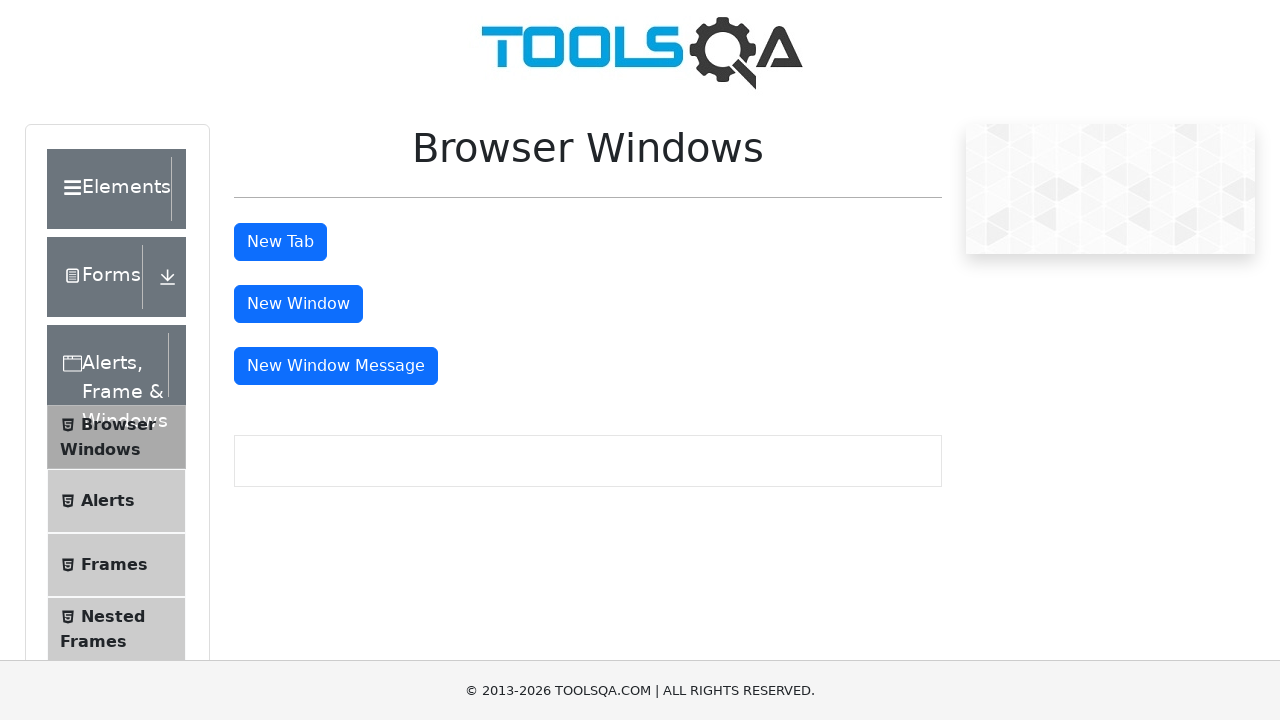

Clicked button to open new window at (298, 304) on #windowButton
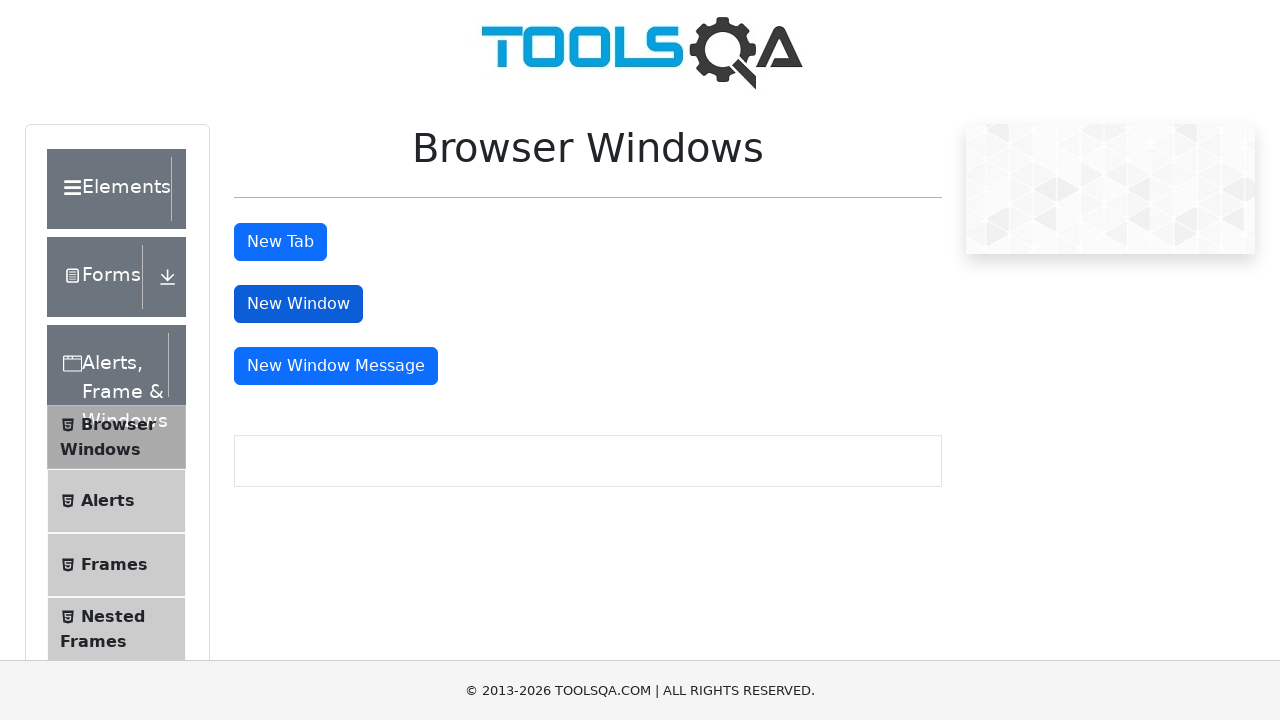

Captured reference to new child window
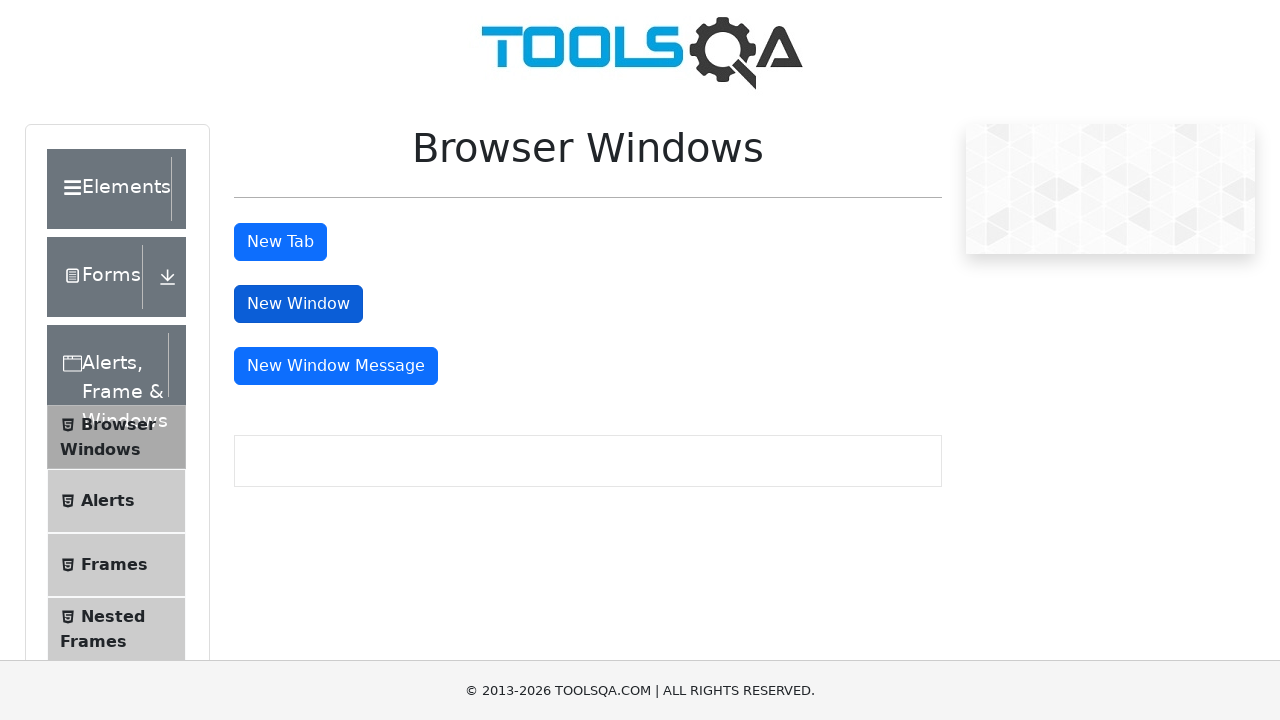

Child window finished loading
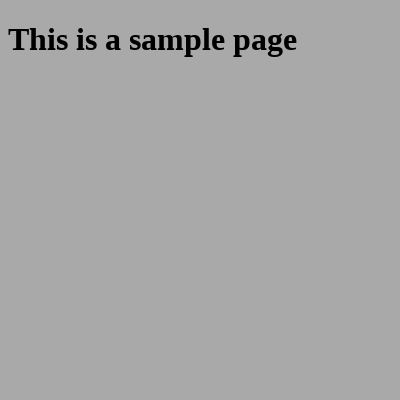

Closed the child window
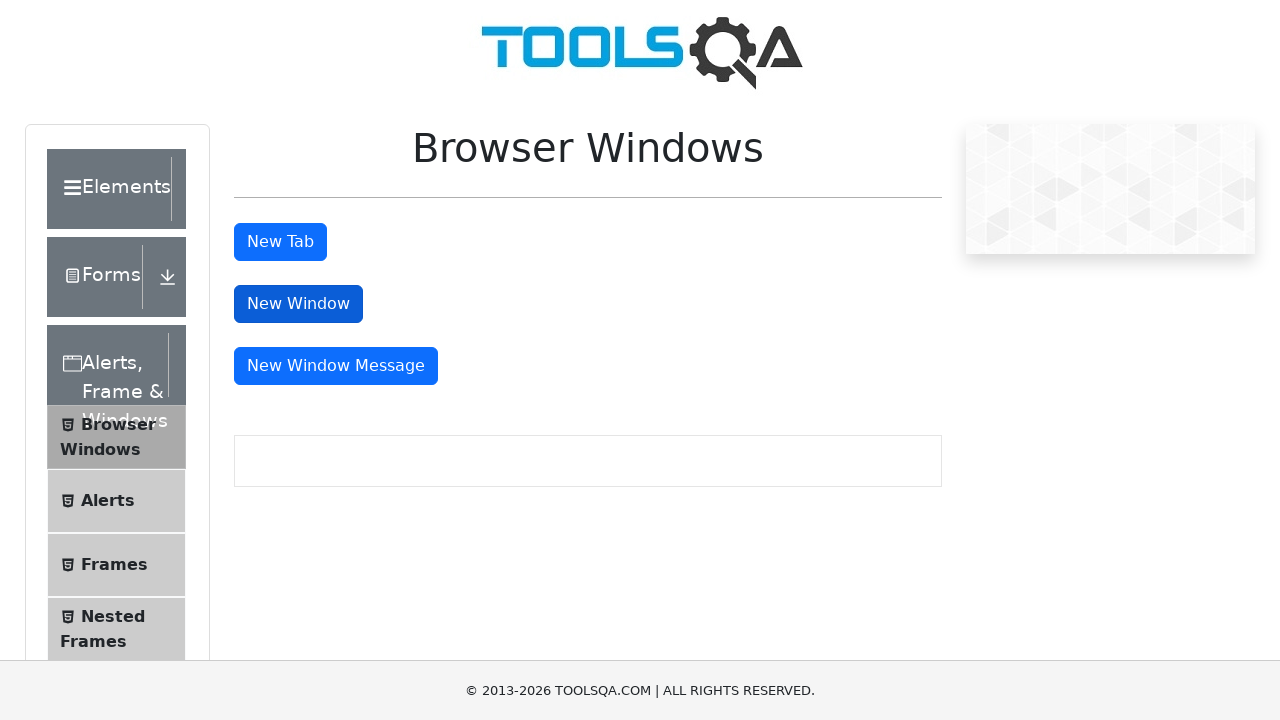

Verified main window is active and window button is present
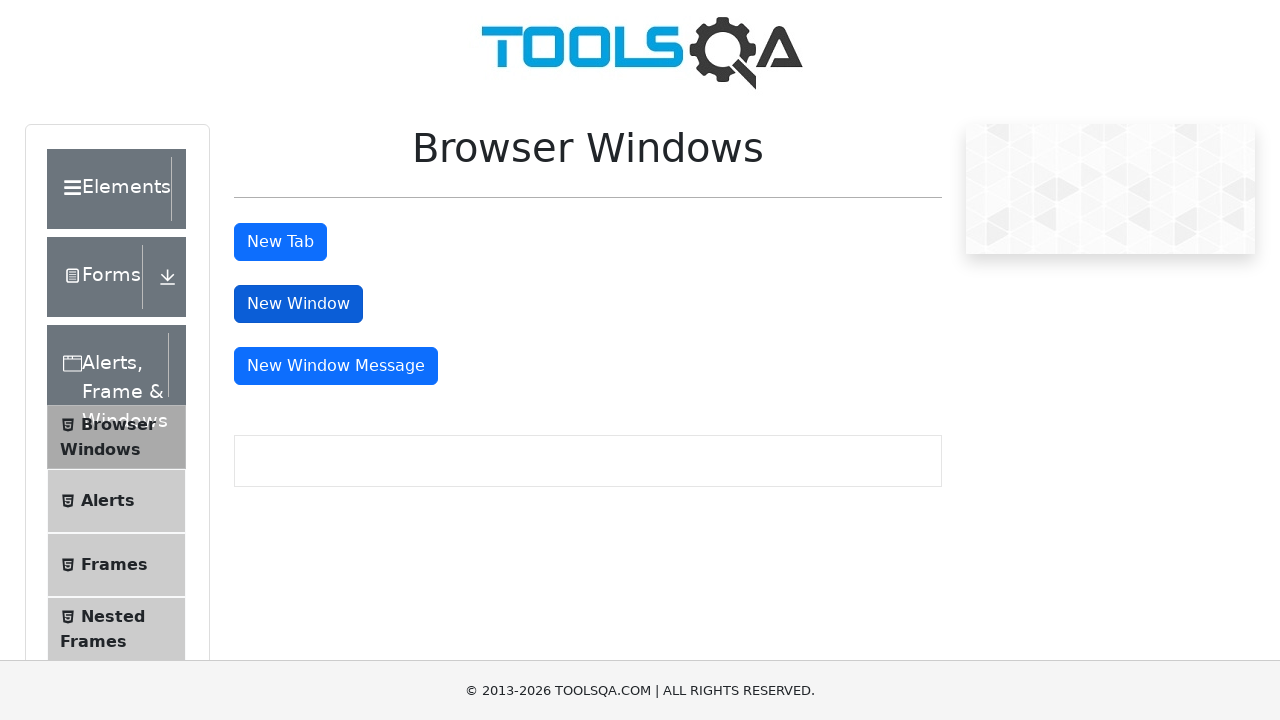

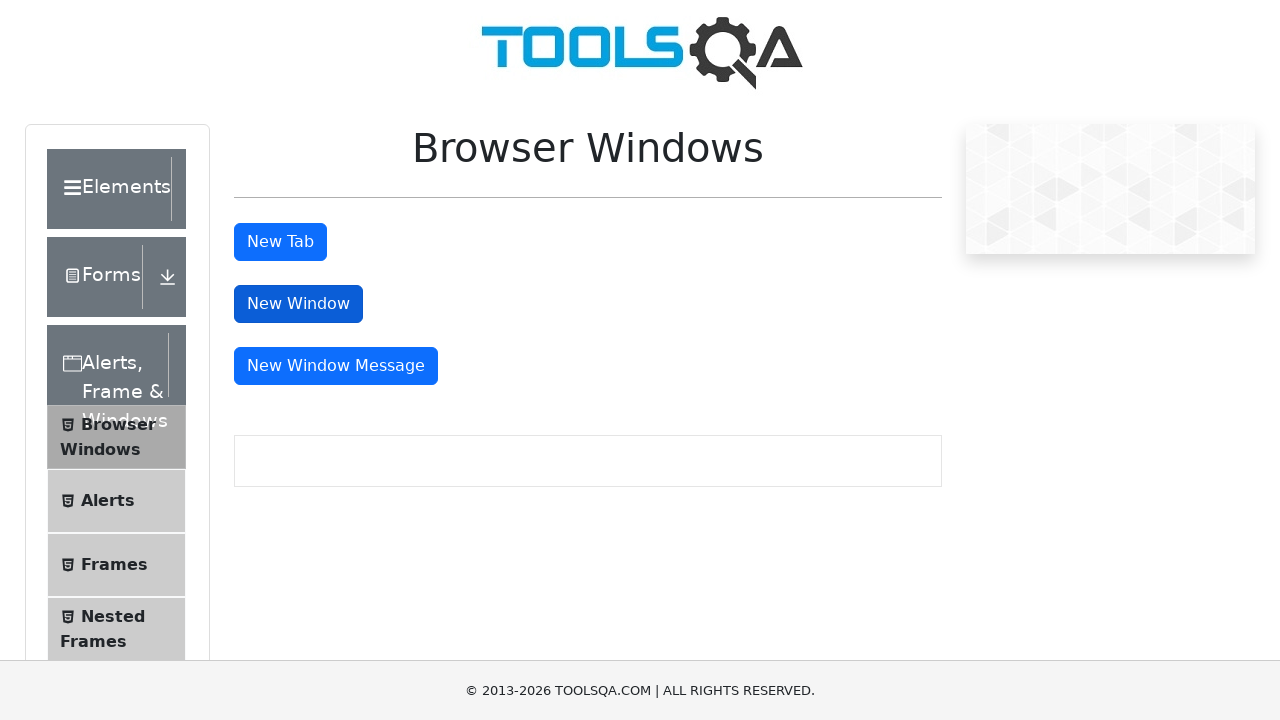